Navigates to product search results page on Afrimash, waits for products to load, and navigates through pagination by clicking the next page link.

Starting URL: https://afrimash.com/?s=pesticide&post_type=product

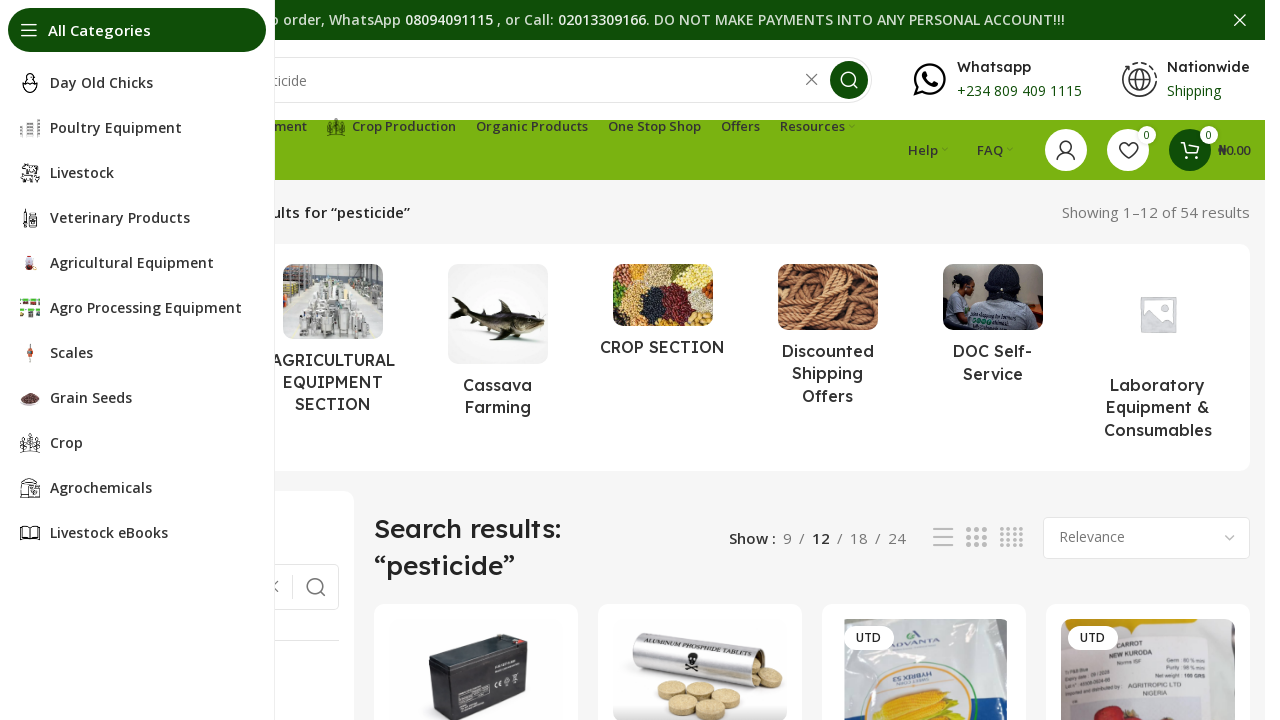

Waited for product listings to load
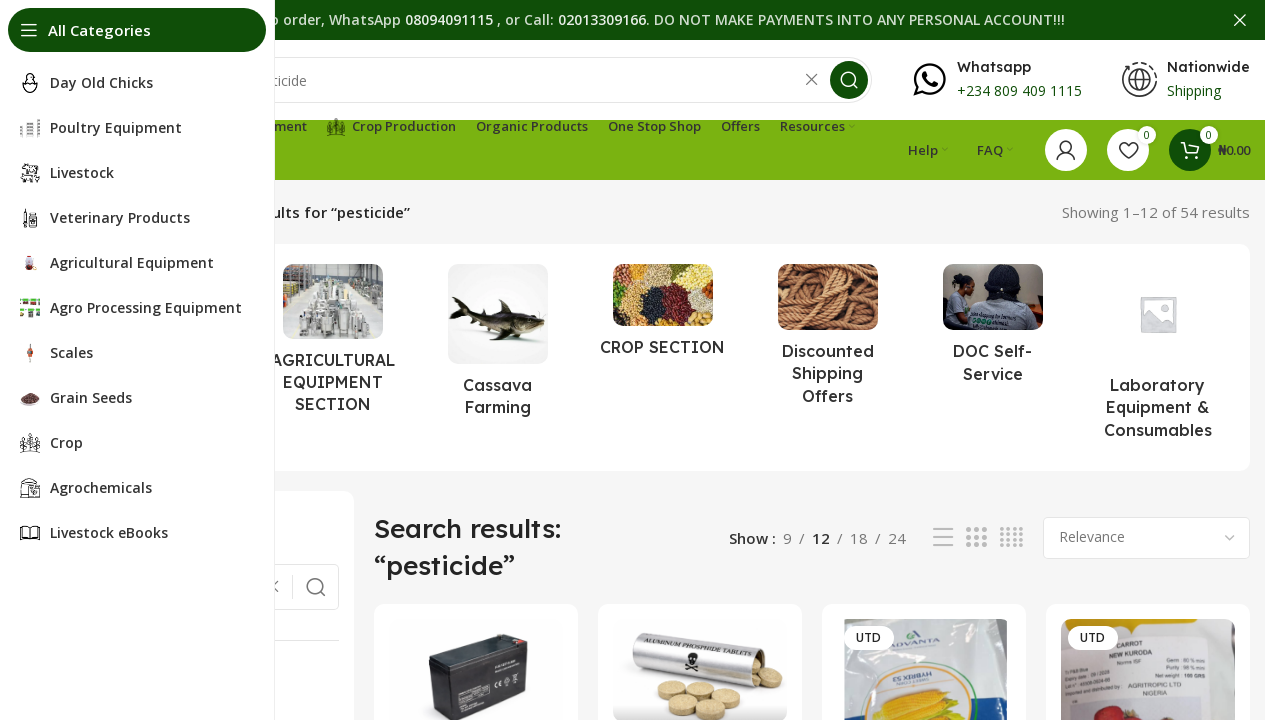

Waited for product title links to load
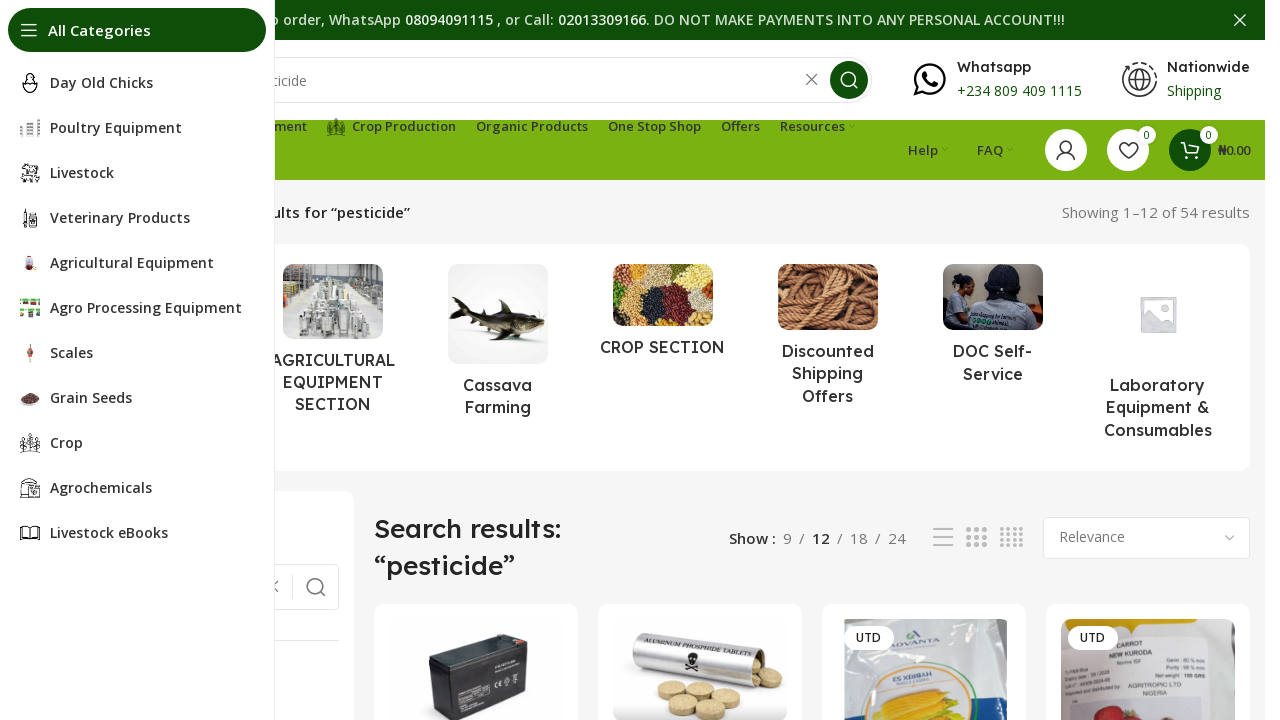

Waited for product amount/price elements to load
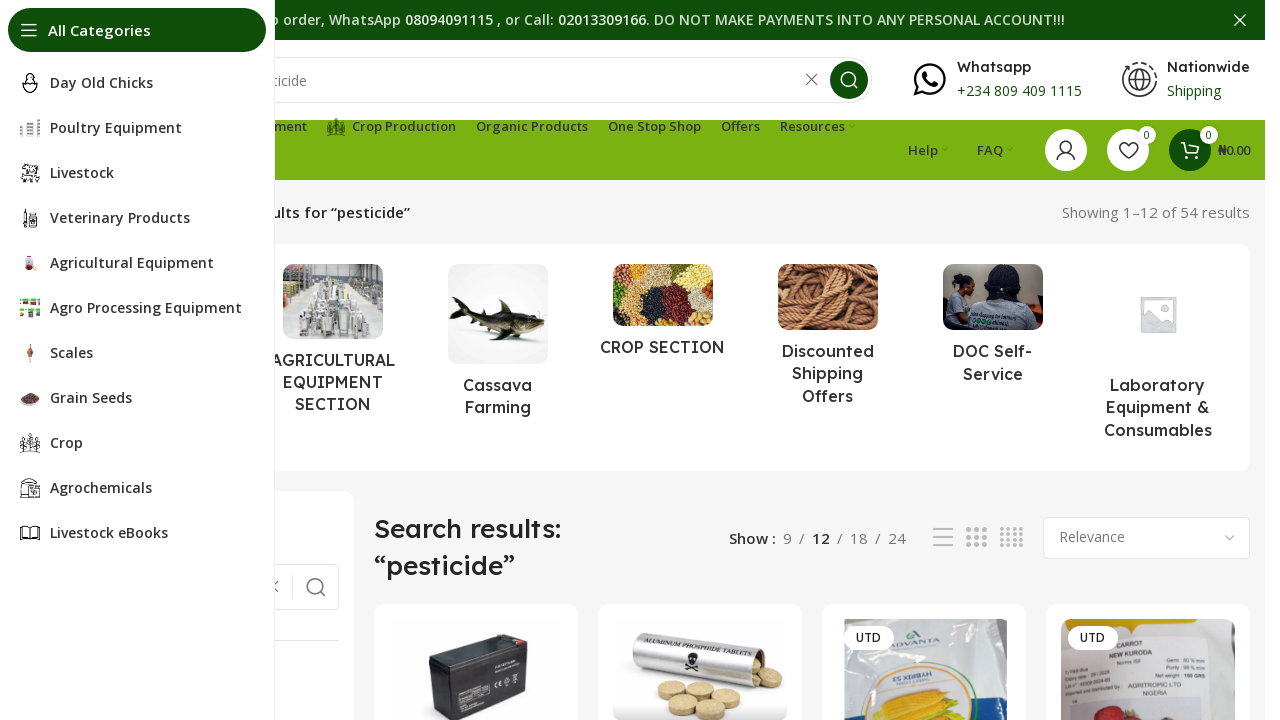

Located next page button
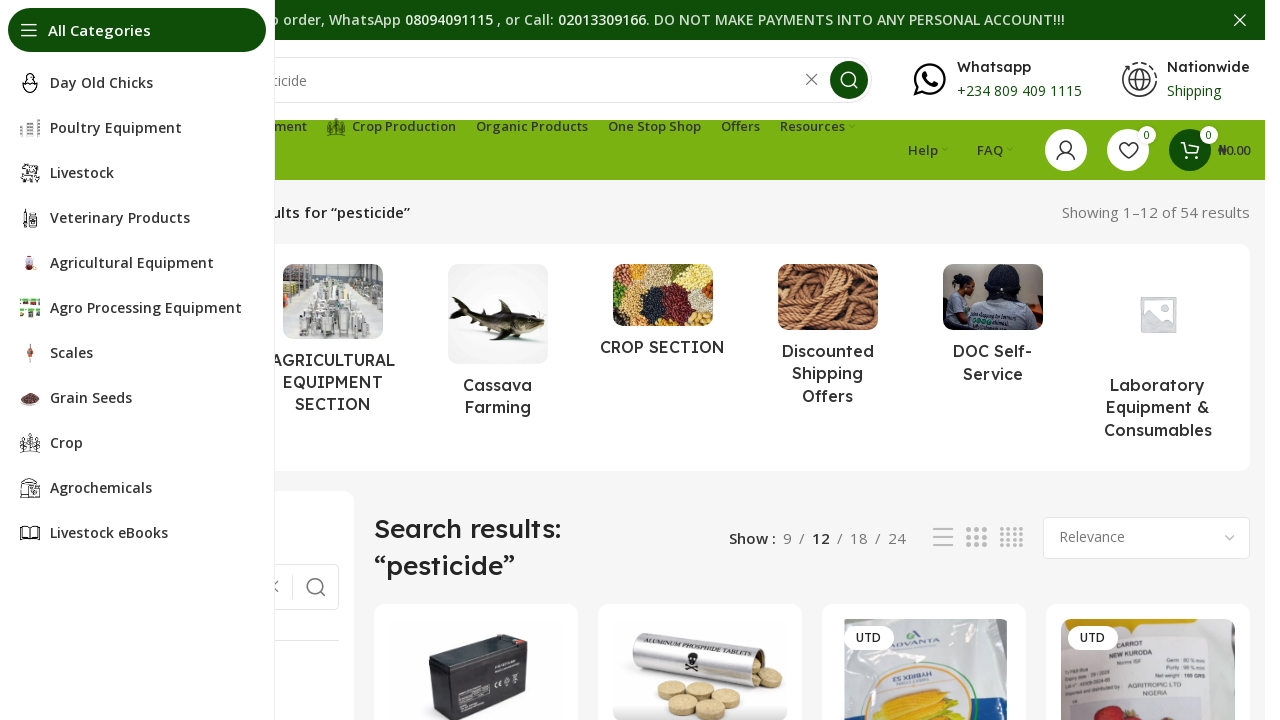

Clicked next page button to navigate to next page at (904, 360) on a.next
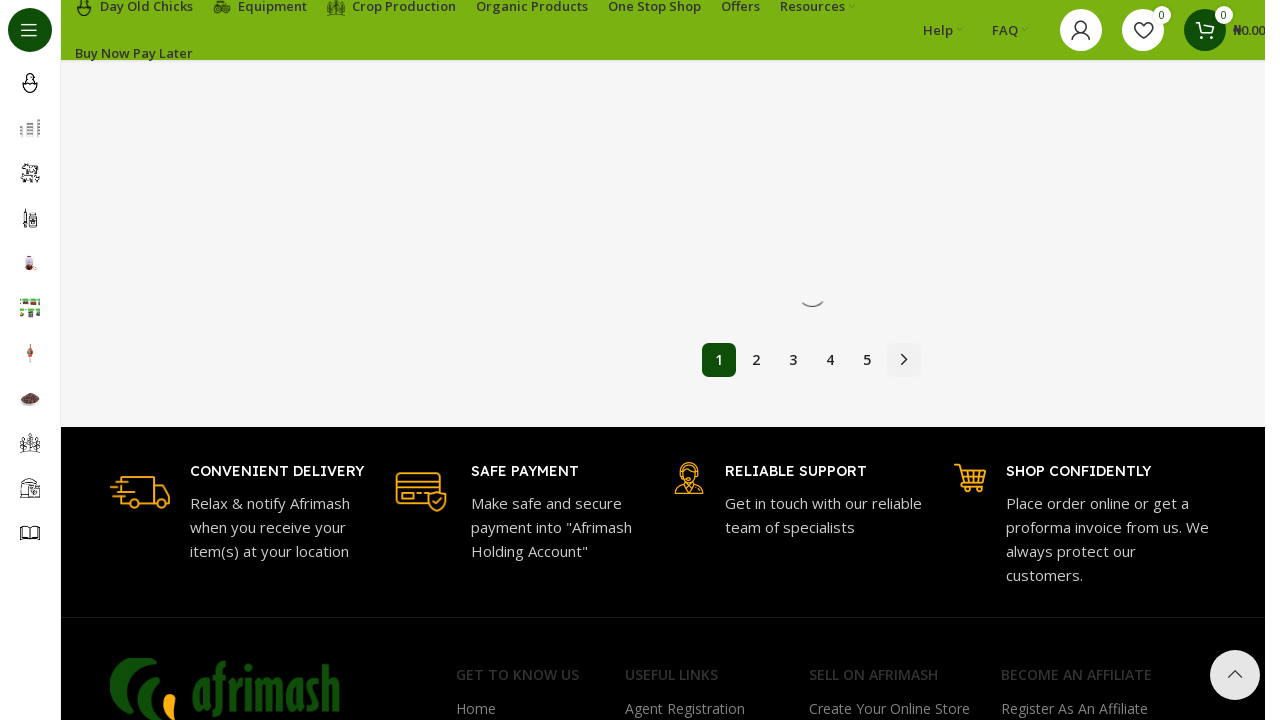

Waited for new products to load on next page
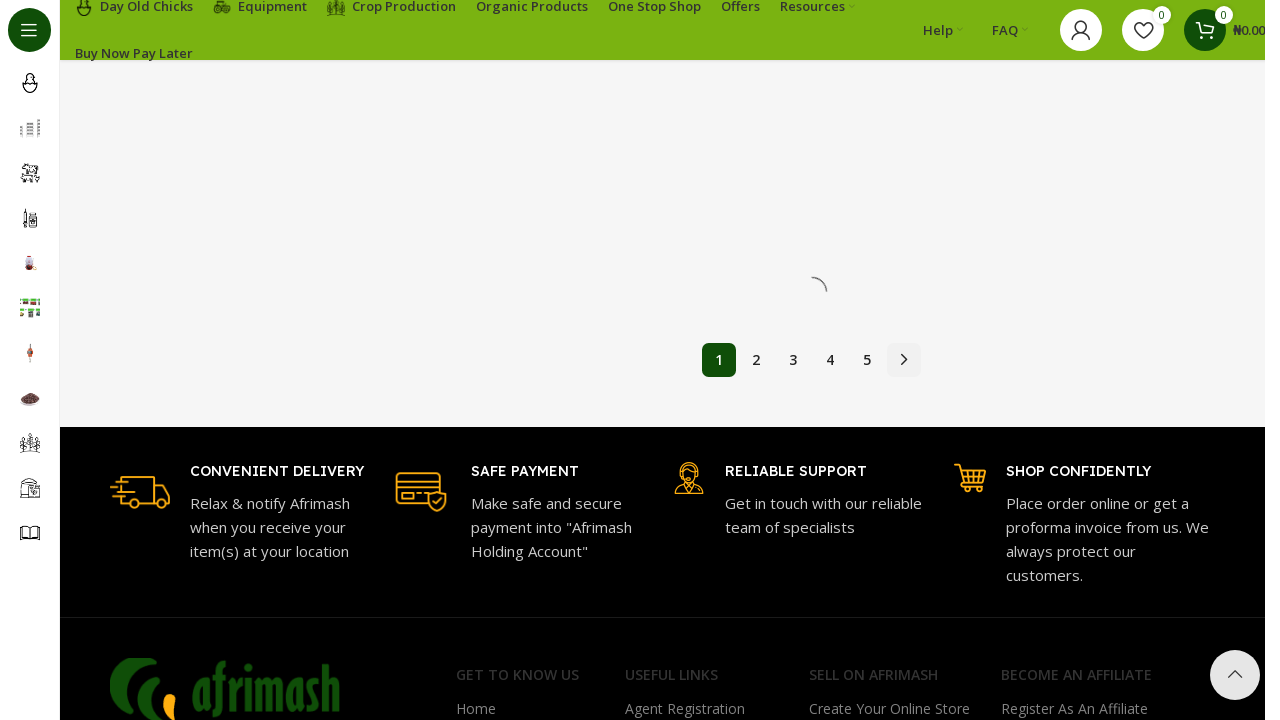

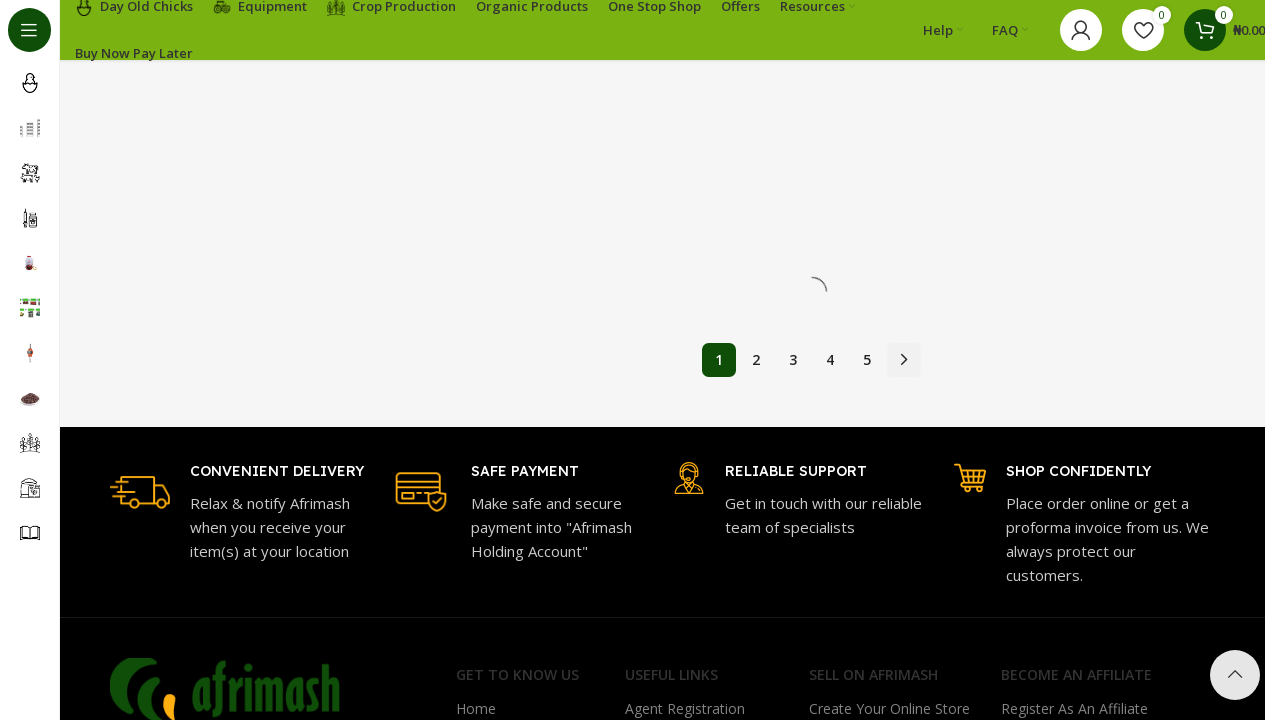